Tests JavaScript alert handling by clicking buttons to trigger different types of alerts (simple alert and prompt), accepting them, and entering text into the prompt alert.

Starting URL: https://demoqa.com/alerts

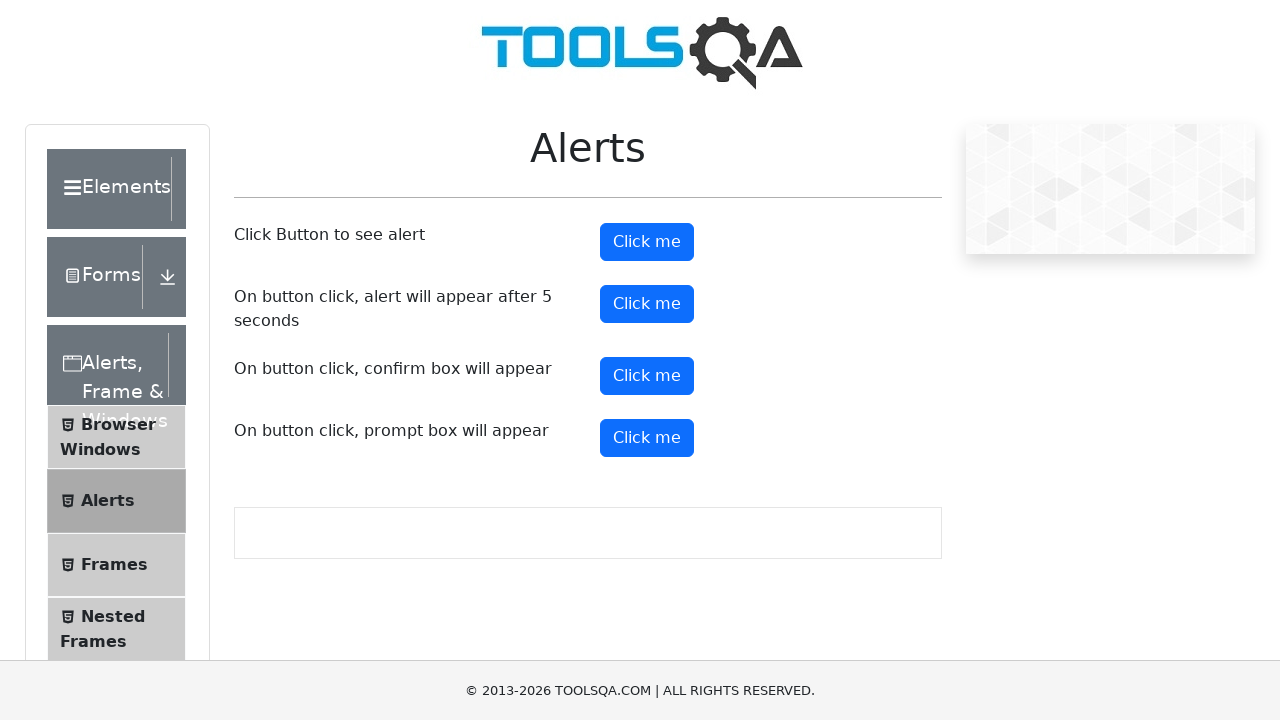

Clicked button to trigger simple alert at (647, 242) on xpath=//*[@id='alertButton']
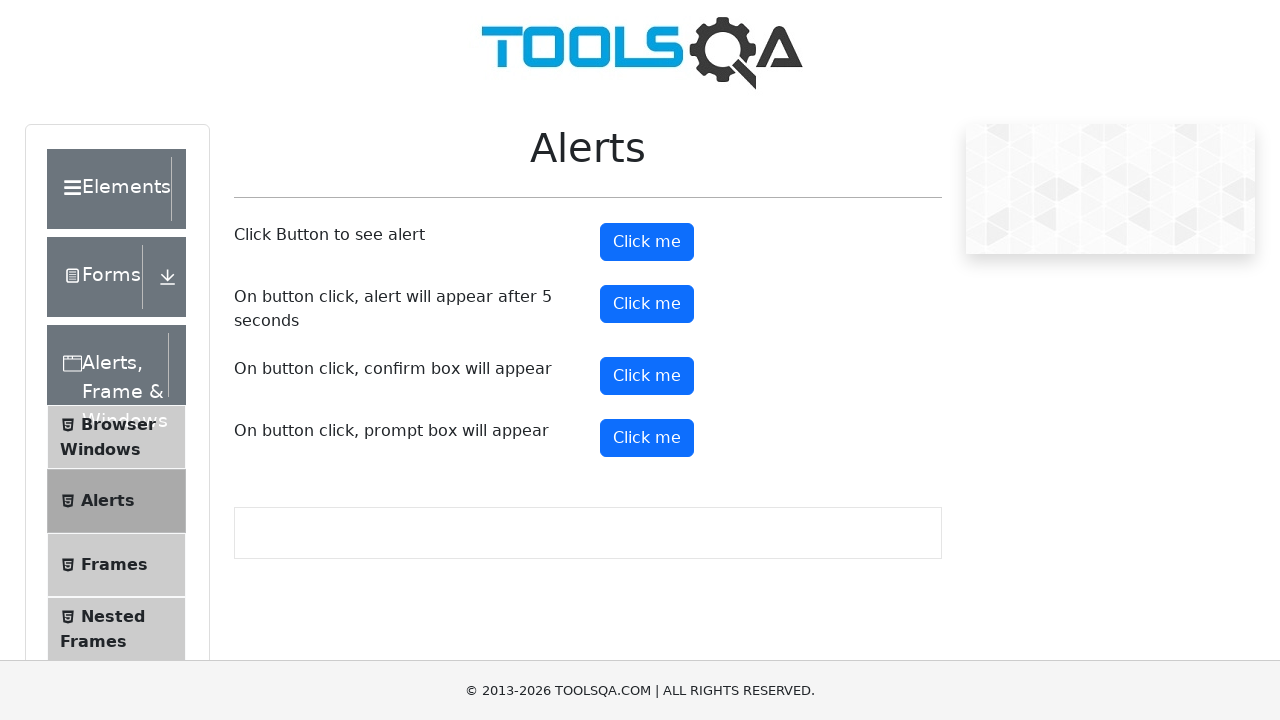

Registered dialog handler to accept alerts
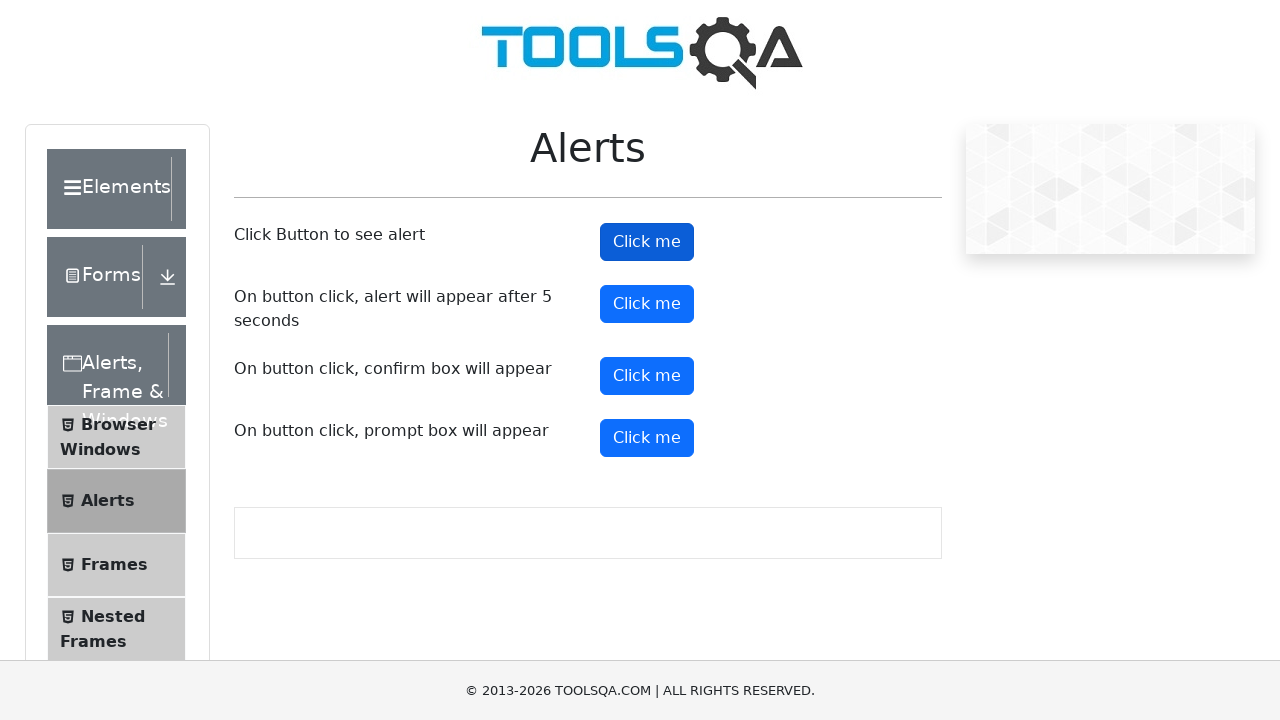

Waited 1 second for alert to be accepted
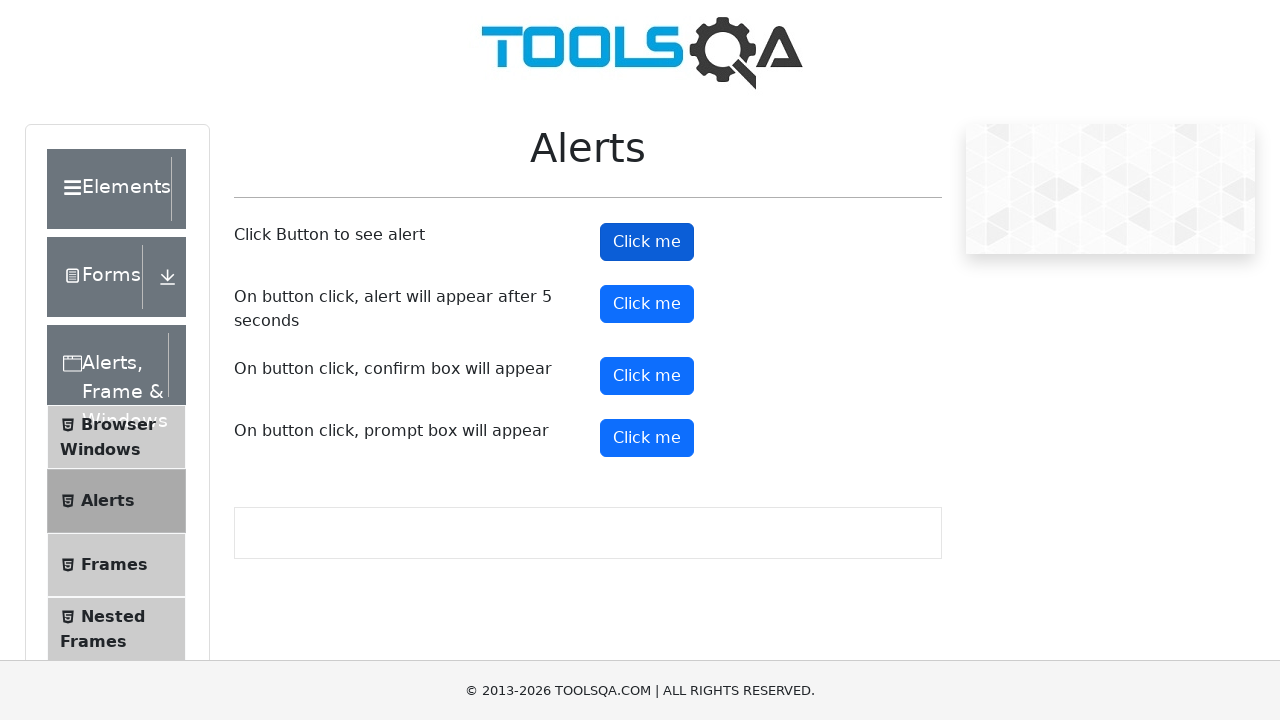

Clicked button to trigger prompt alert at (647, 438) on xpath=//*[@id='promtButton']
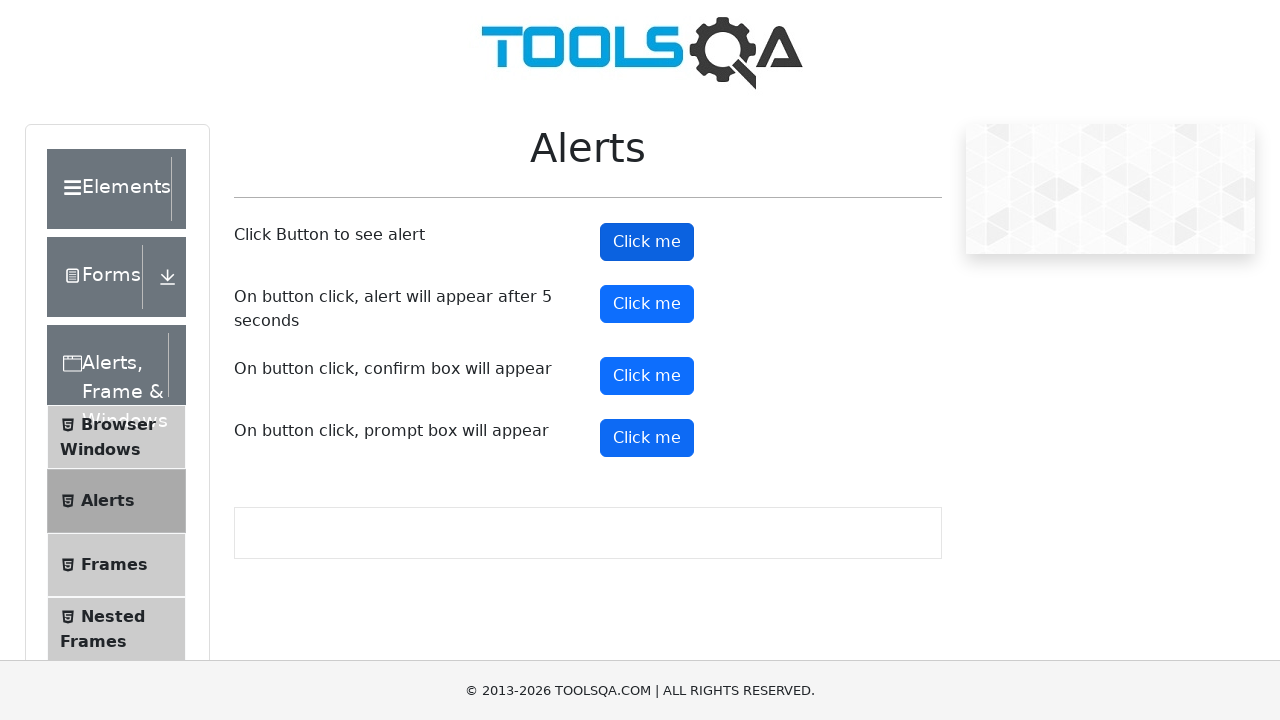

Registered dialog handler to accept prompt with text input
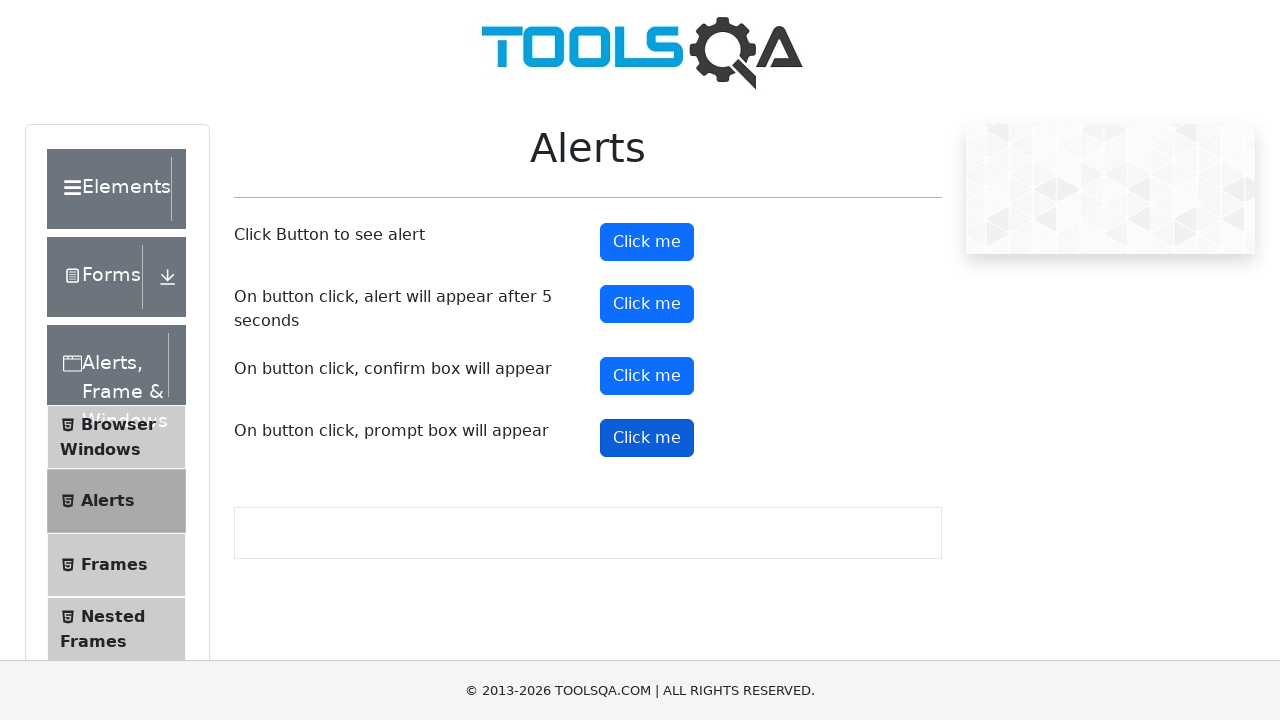

Clicked button to trigger prompt alert and submitted 'Hello' text at (647, 438) on xpath=//*[@id='promtButton']
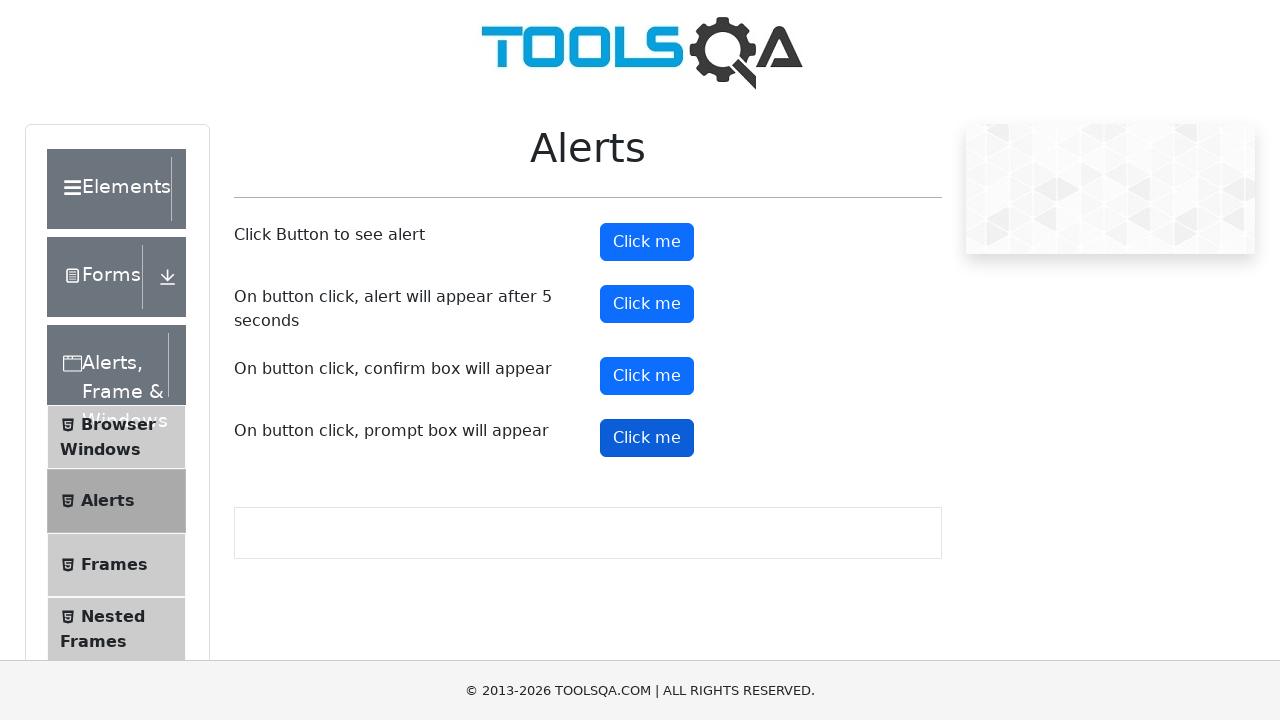

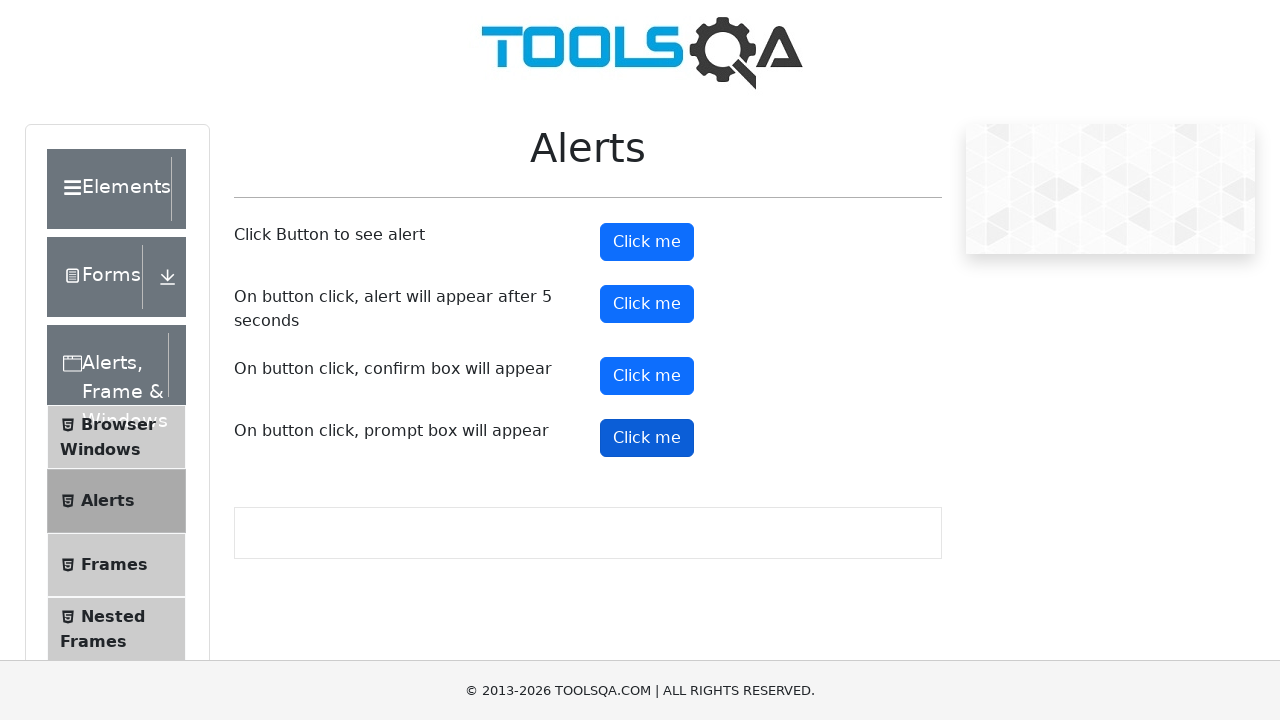